Demonstrates various locator strategies (ID, CSS, text, XPath) on a registration page by filling form fields including first name, last name, email, telephone, password, and search box, and clicking a checkbox.

Starting URL: https://naveenautomationlabs.com/opencart/index.php?route=account/register

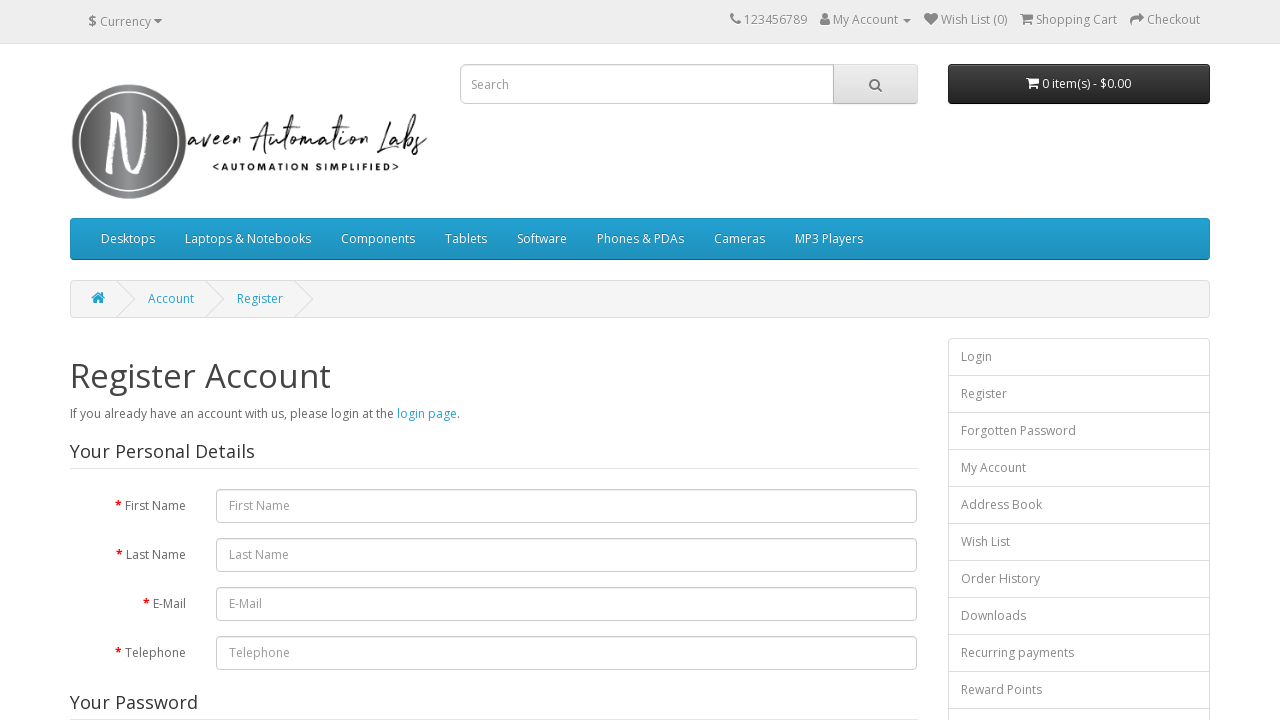

Waited for page to load (networkidle state)
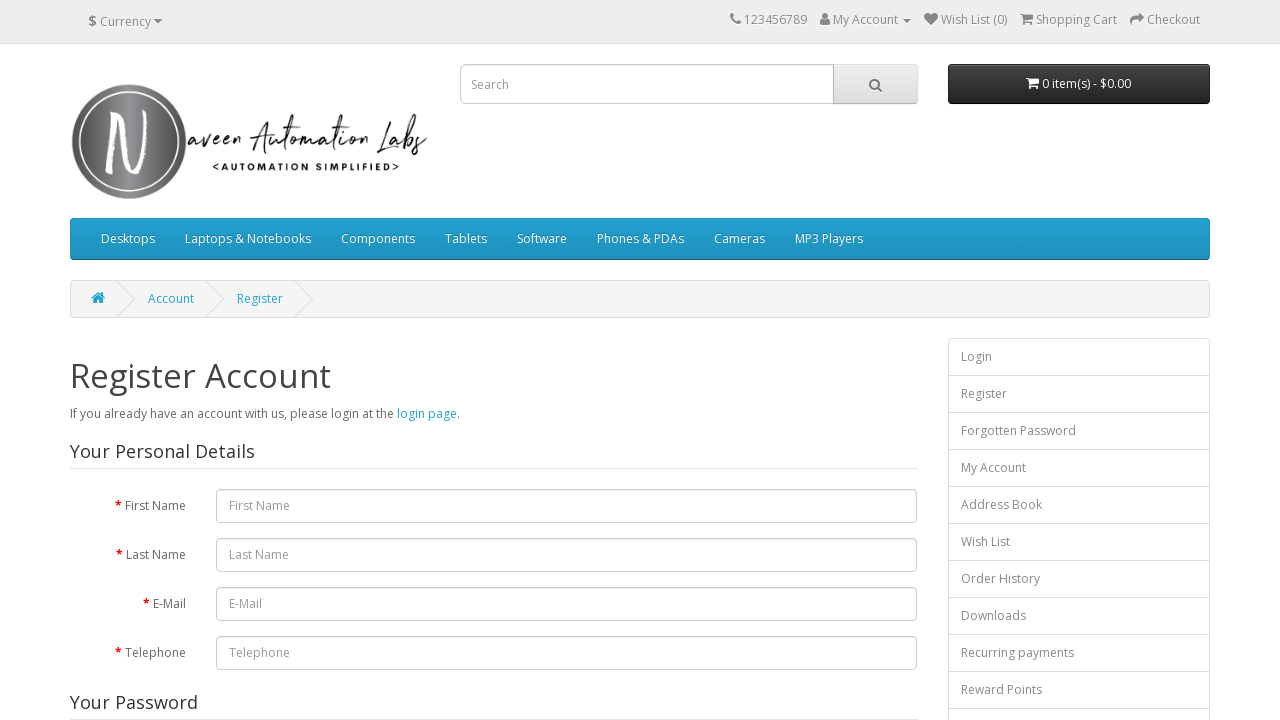

Filled first name field with 'Kubera' using ID locator on id=input-firstname
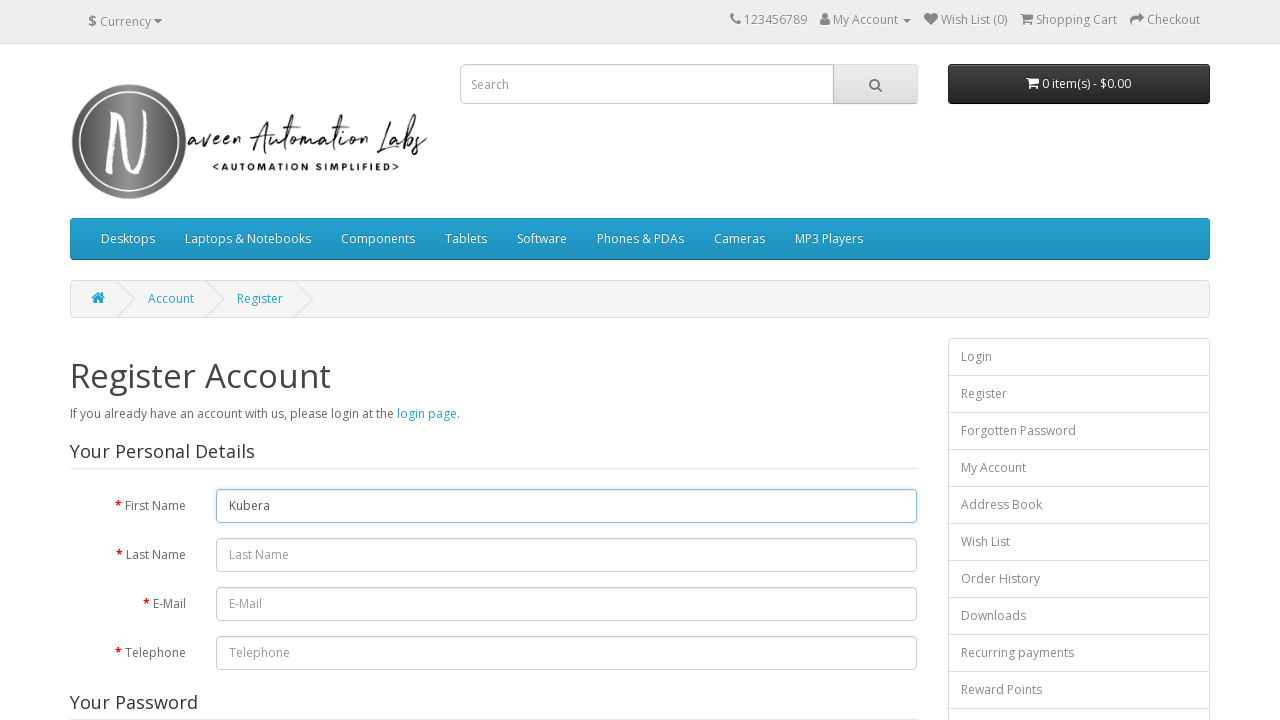

Filled last name field with 'Patil' using ID locator on id=input-lastname
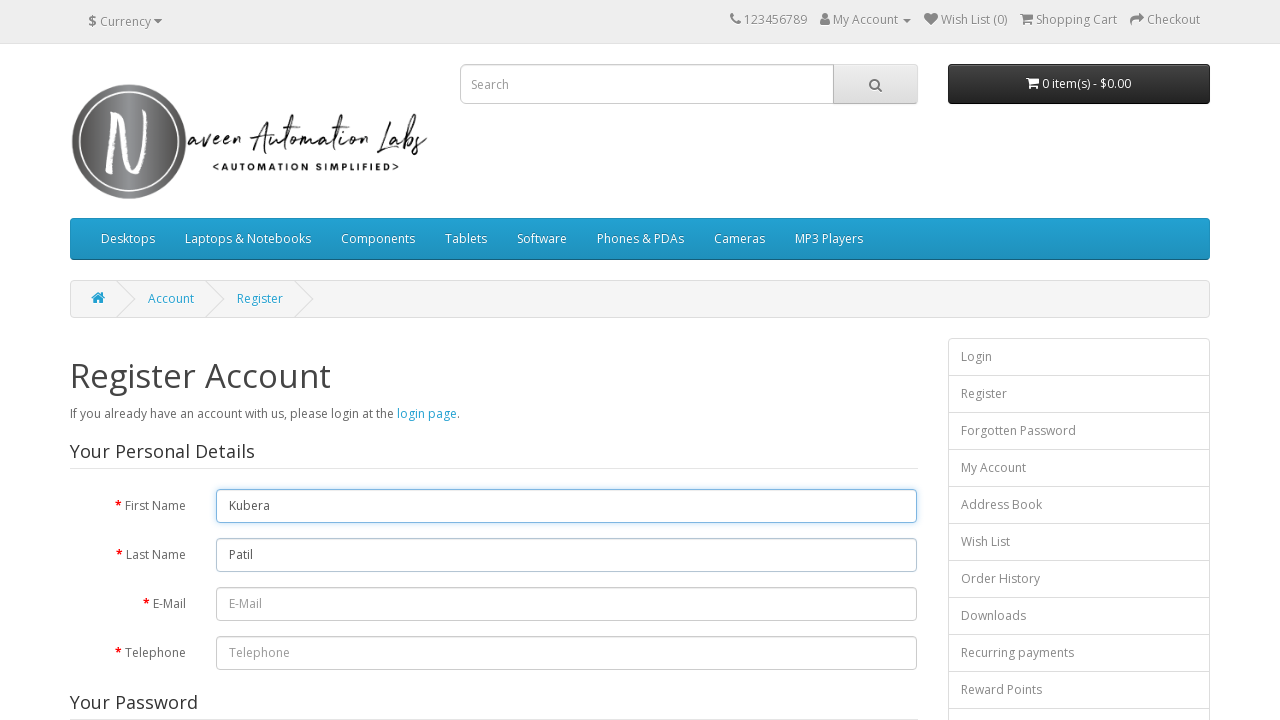

Checked logo enabled status: True using CSS class locator
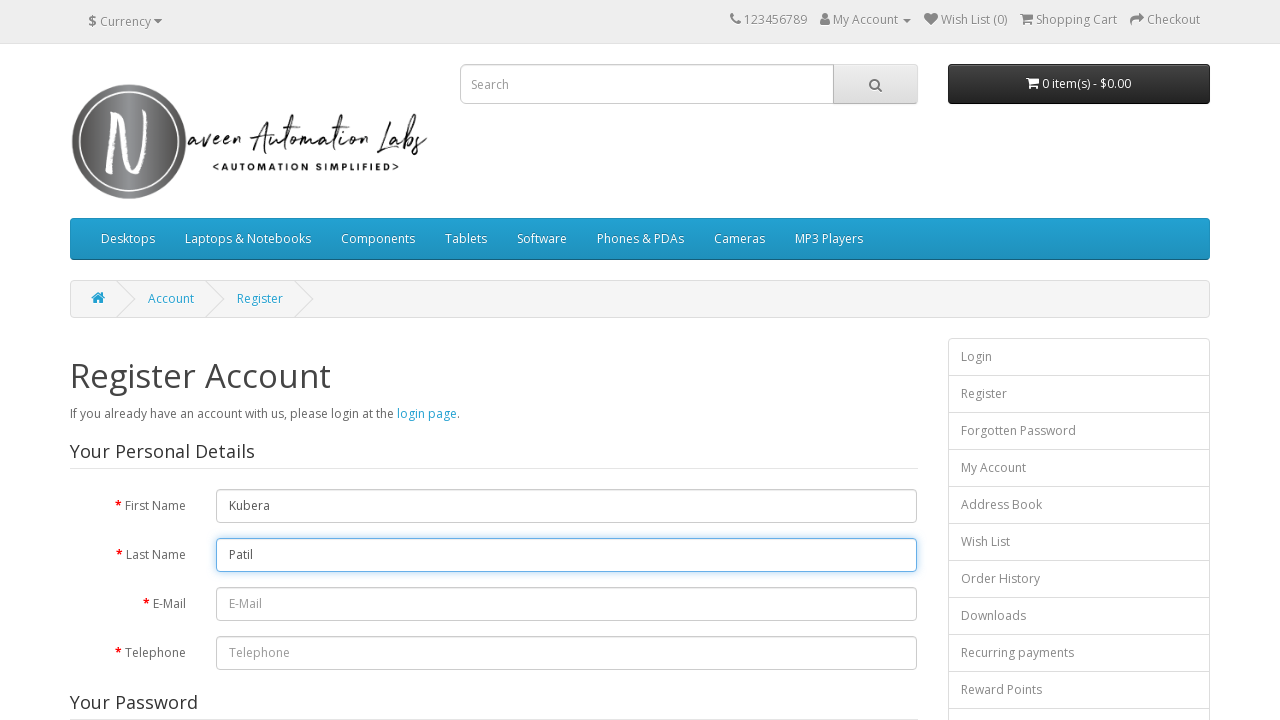

Checked 'Register Account' header enabled status: True using text locator
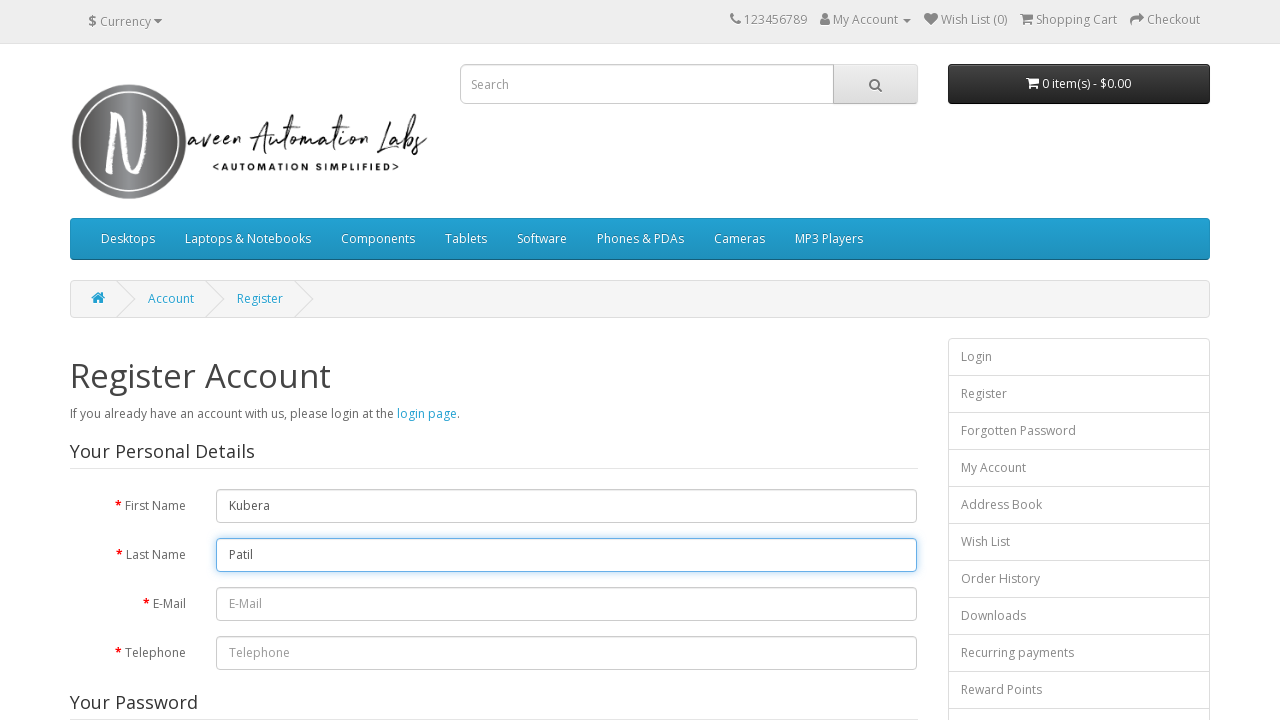

Checked 'Continue' button enabled status: True using text locator
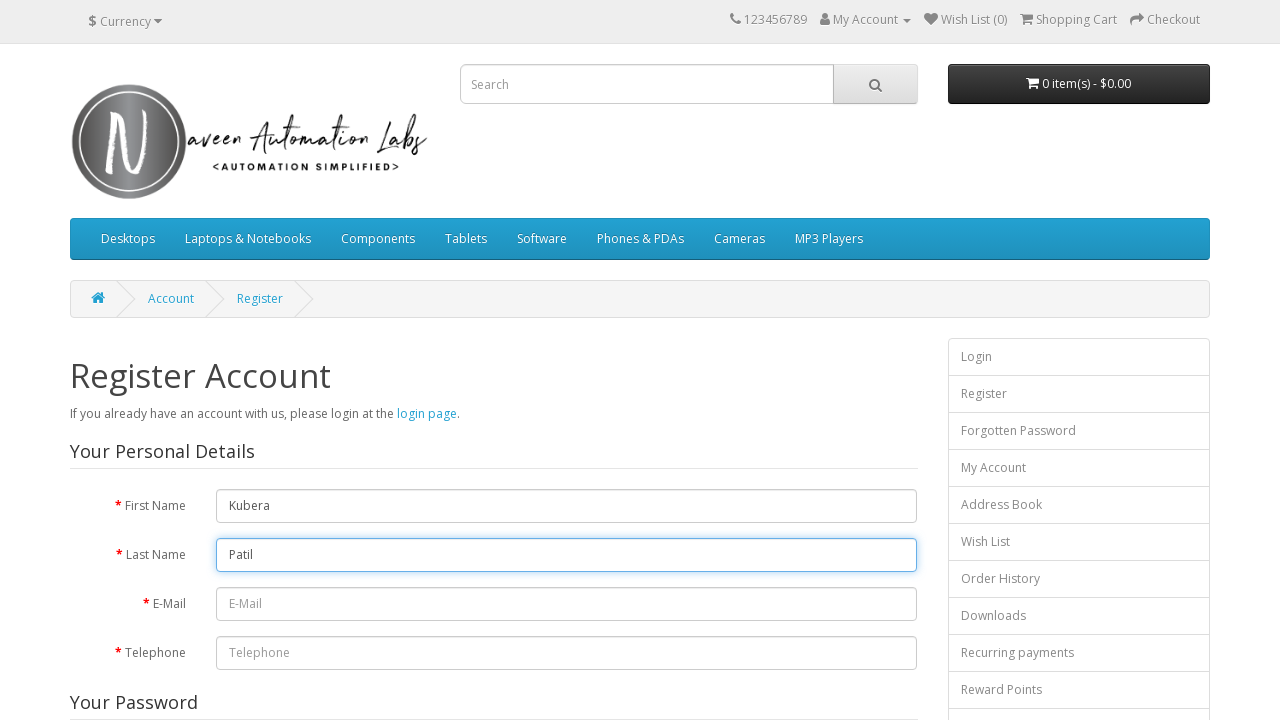

Checked 'Forgotten Password' link enabled status: True using text locator
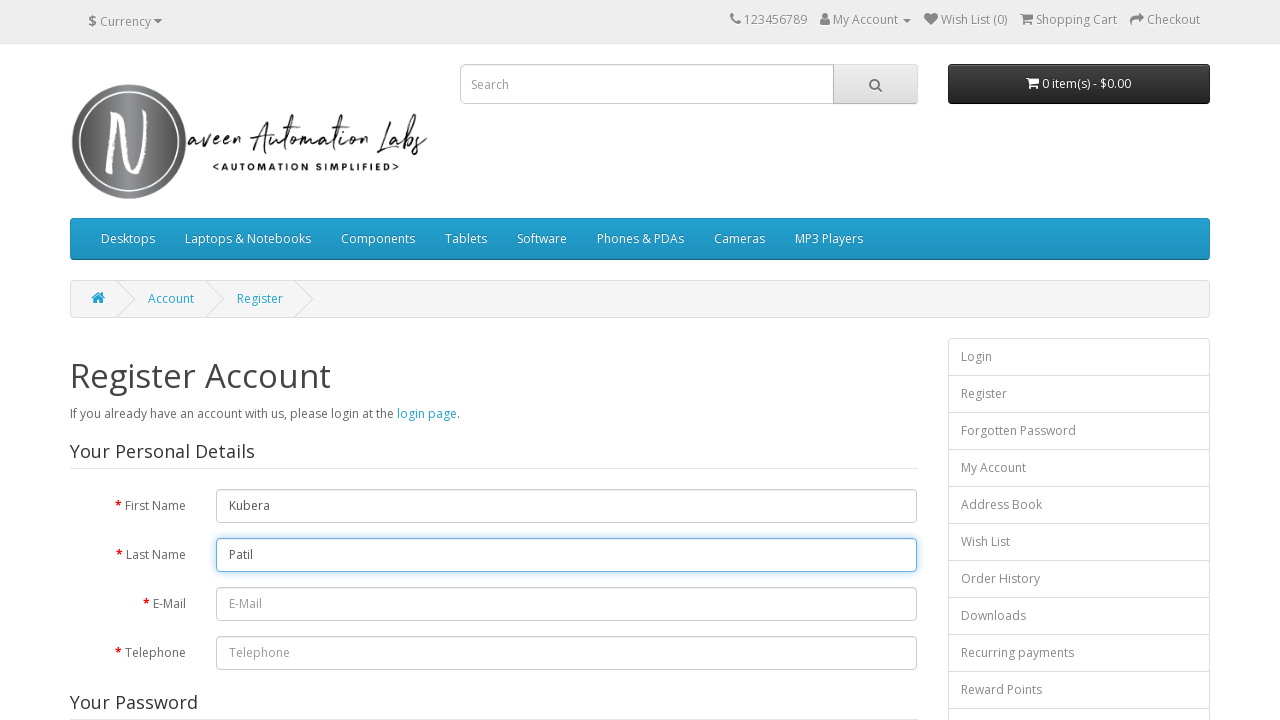

Filled email field with 'testuser7842@example.com' using CSS locator on input#input-email
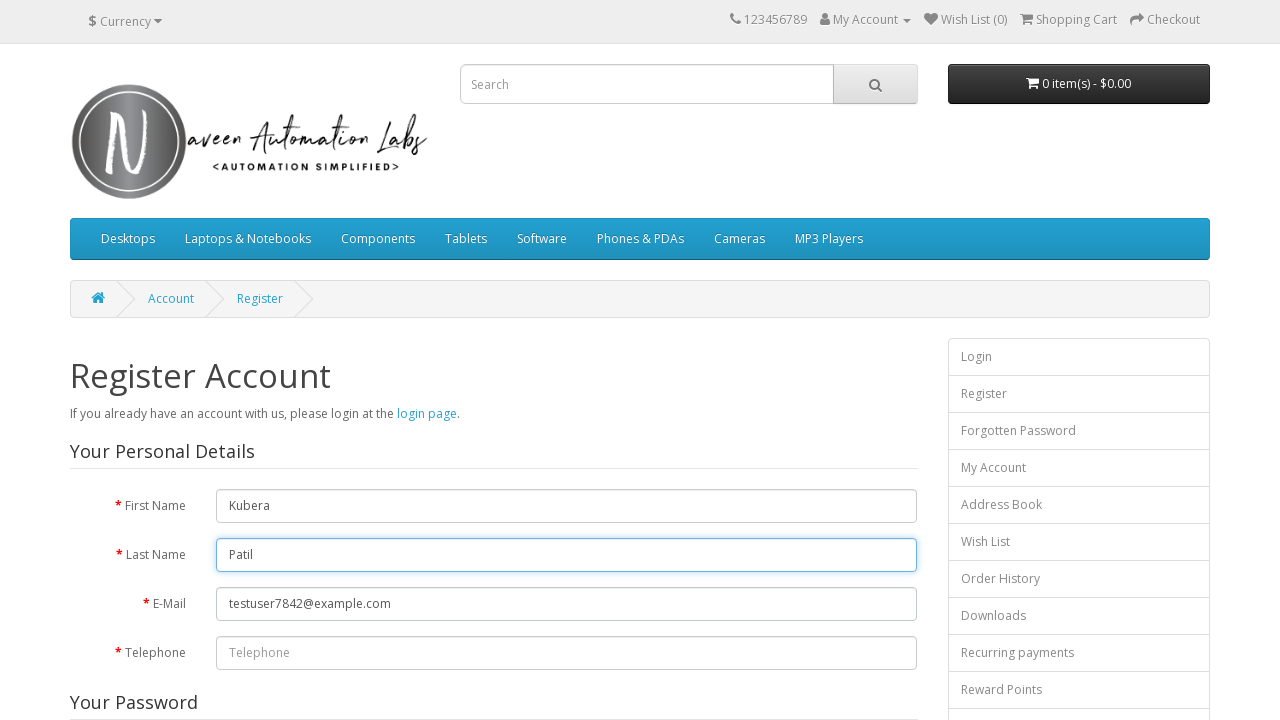

Filled telephone field with '9876543210' using CSS attribute locator on input[name="telephone"]
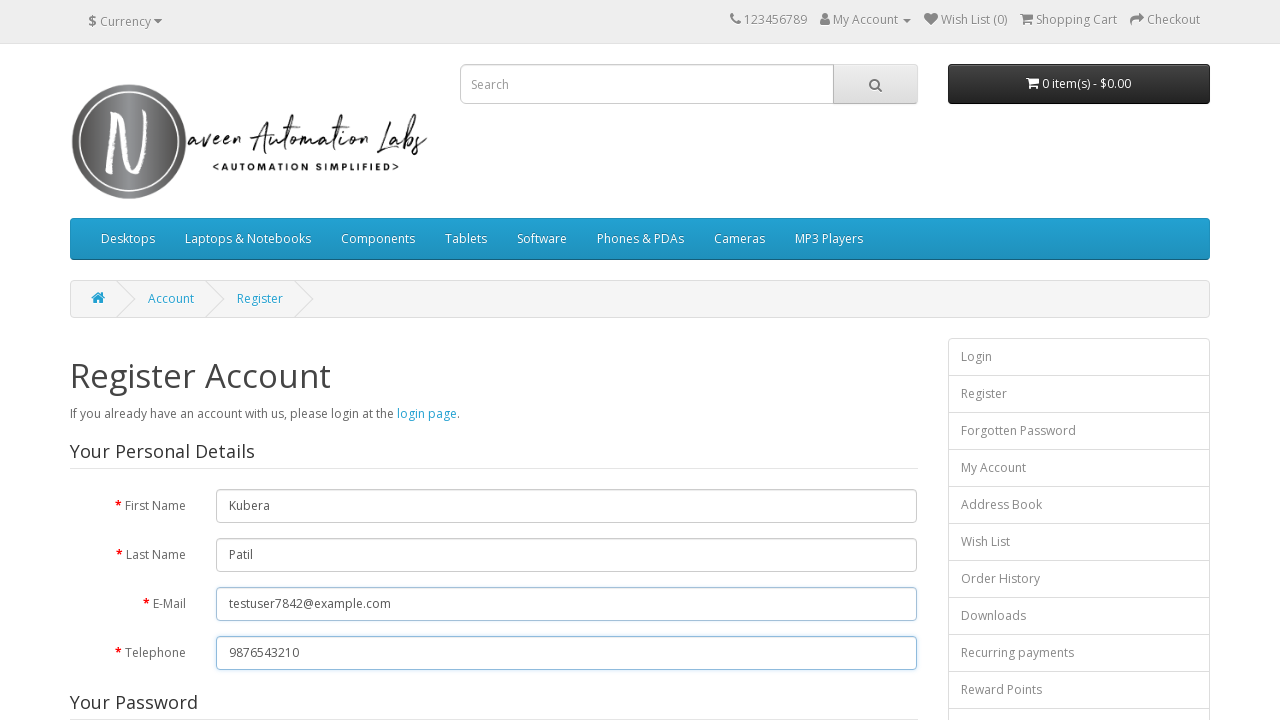

Clicked the checkbox using CSS attribute locator at (825, 424) on input[type="checkbox"]
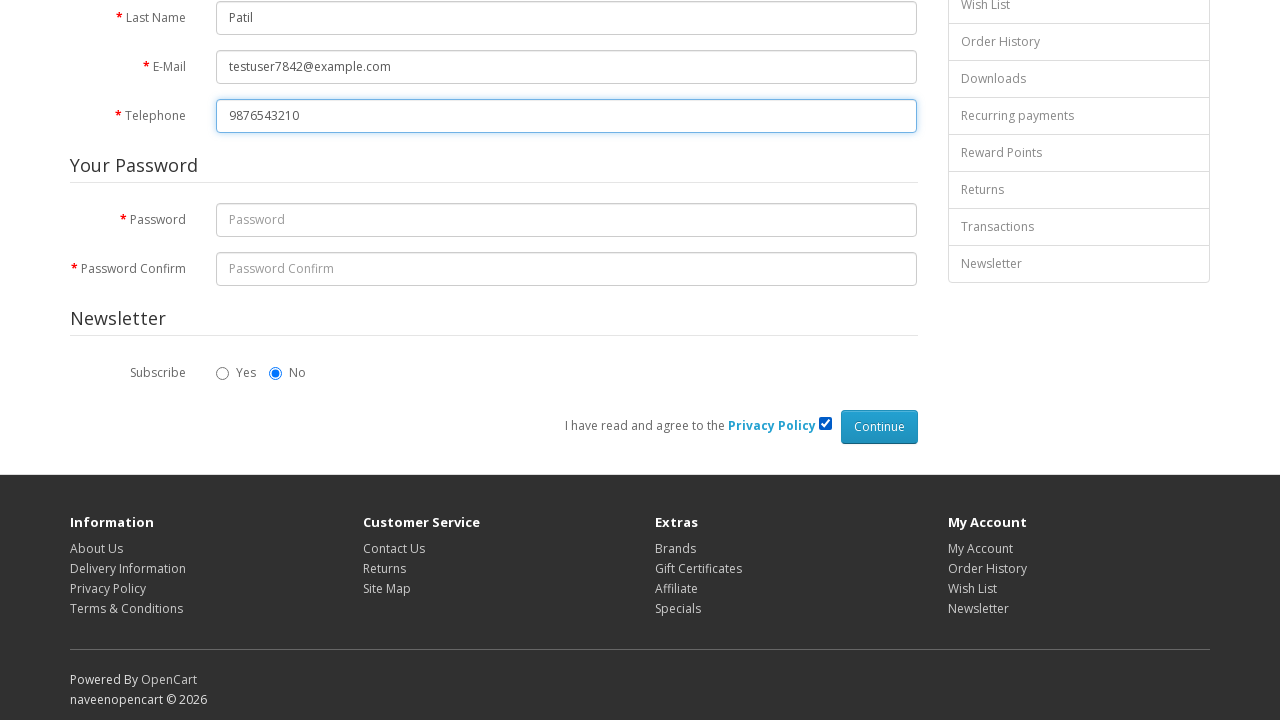

Filled password field with 'SecurePass456!' using XPath locator on xpath=//input[@id="input-password"]
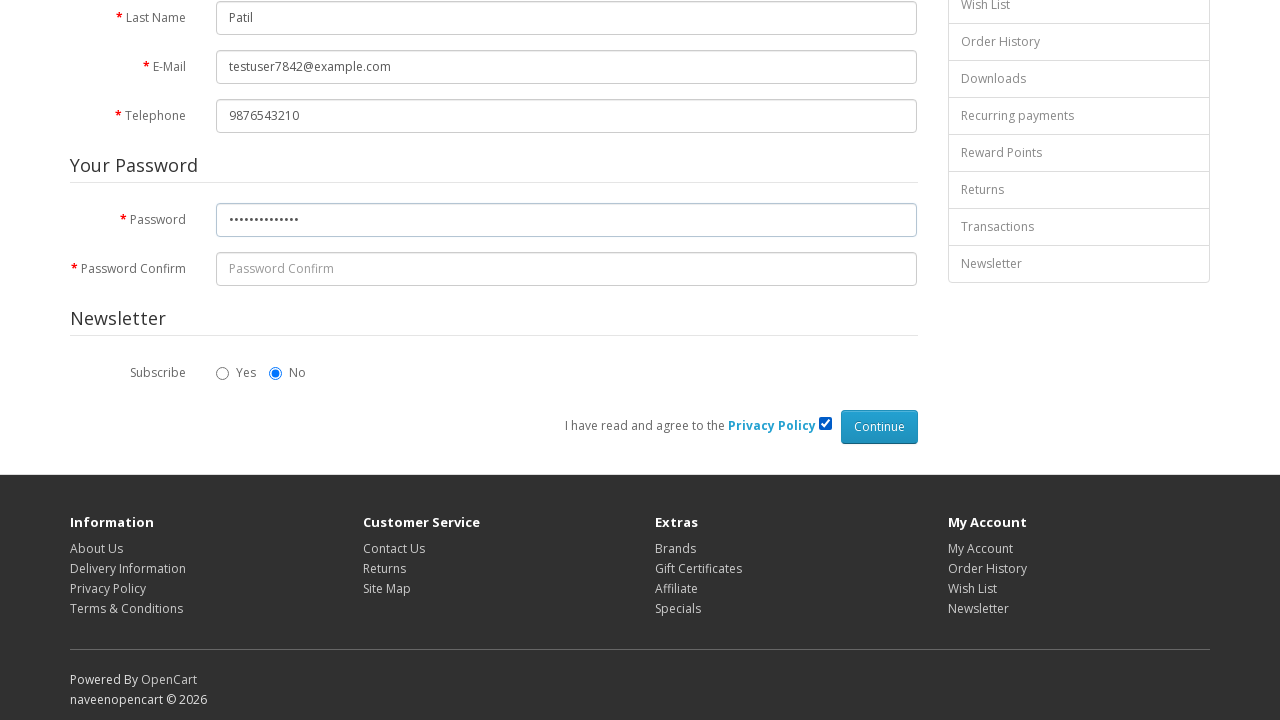

Filled search field with 'macbook' using XPath locator on xpath=//input[@name="search"and @type="text"]
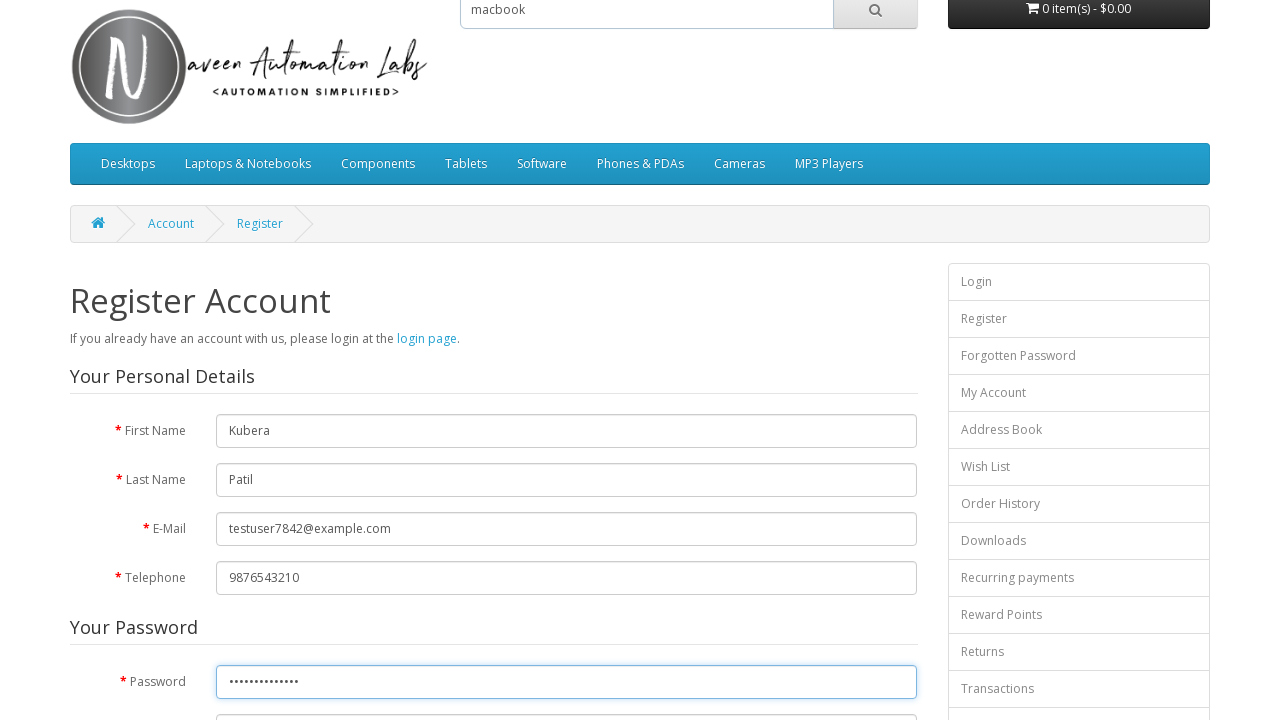

Waited for 2 seconds to observe form results
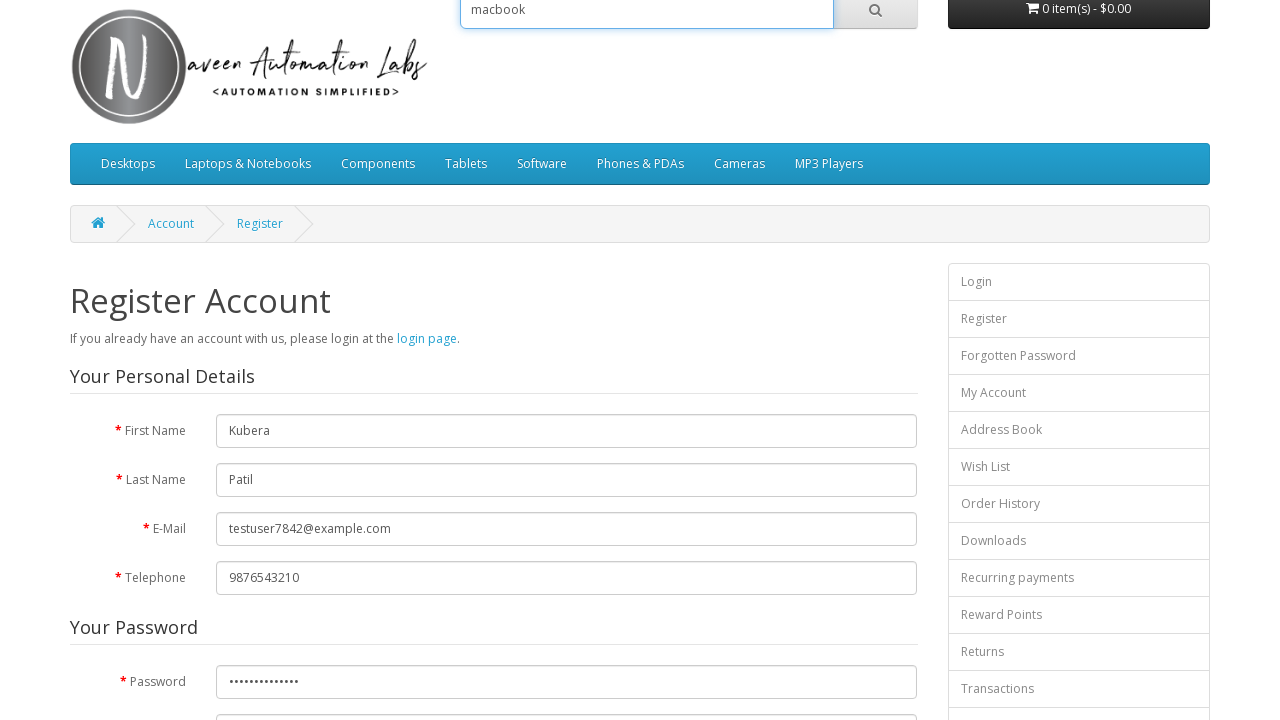

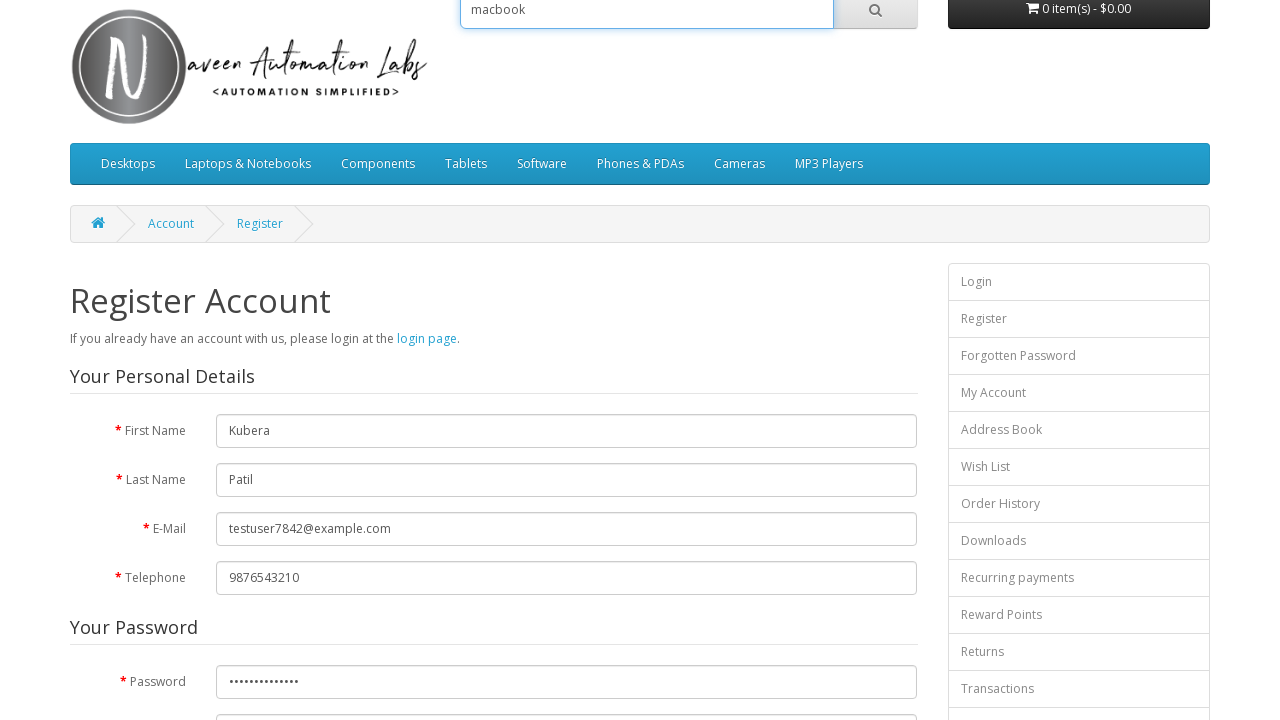